Tests that the clear completed button displays the correct text

Starting URL: https://demo.playwright.dev/todomvc

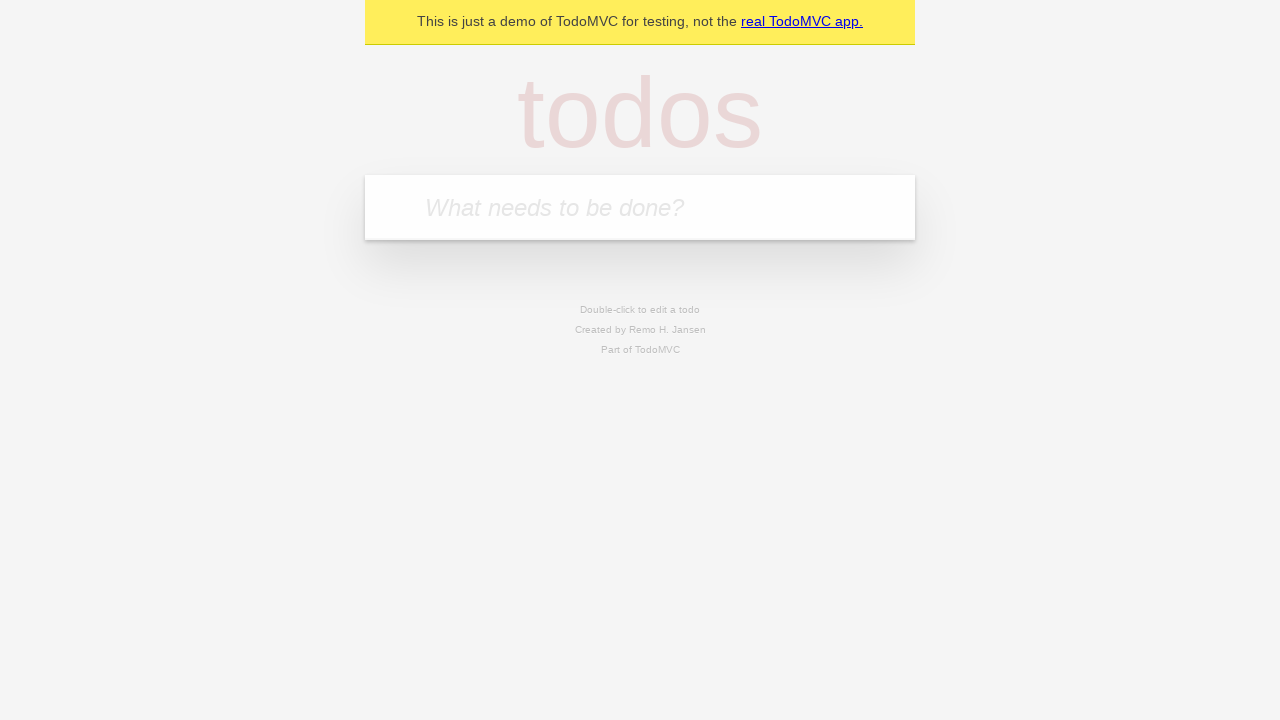

Filled new todo input with 'buy some cheese' on .new-todo
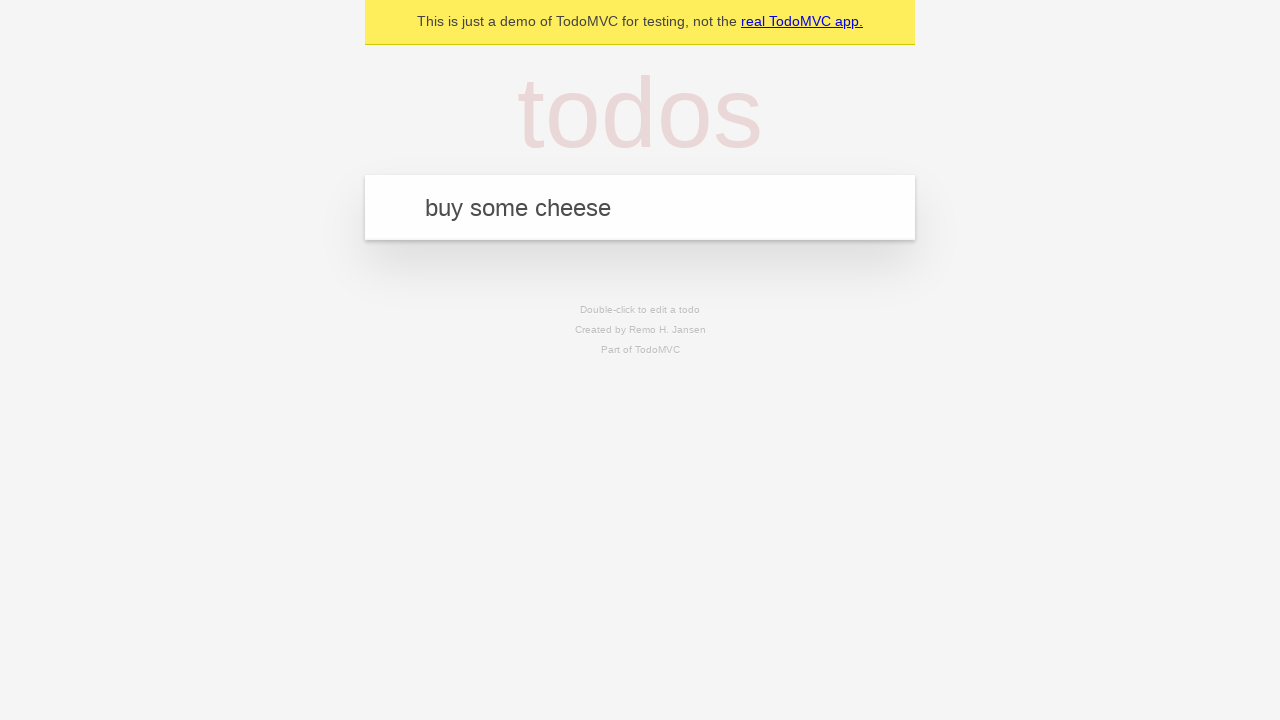

Pressed Enter to add first todo on .new-todo
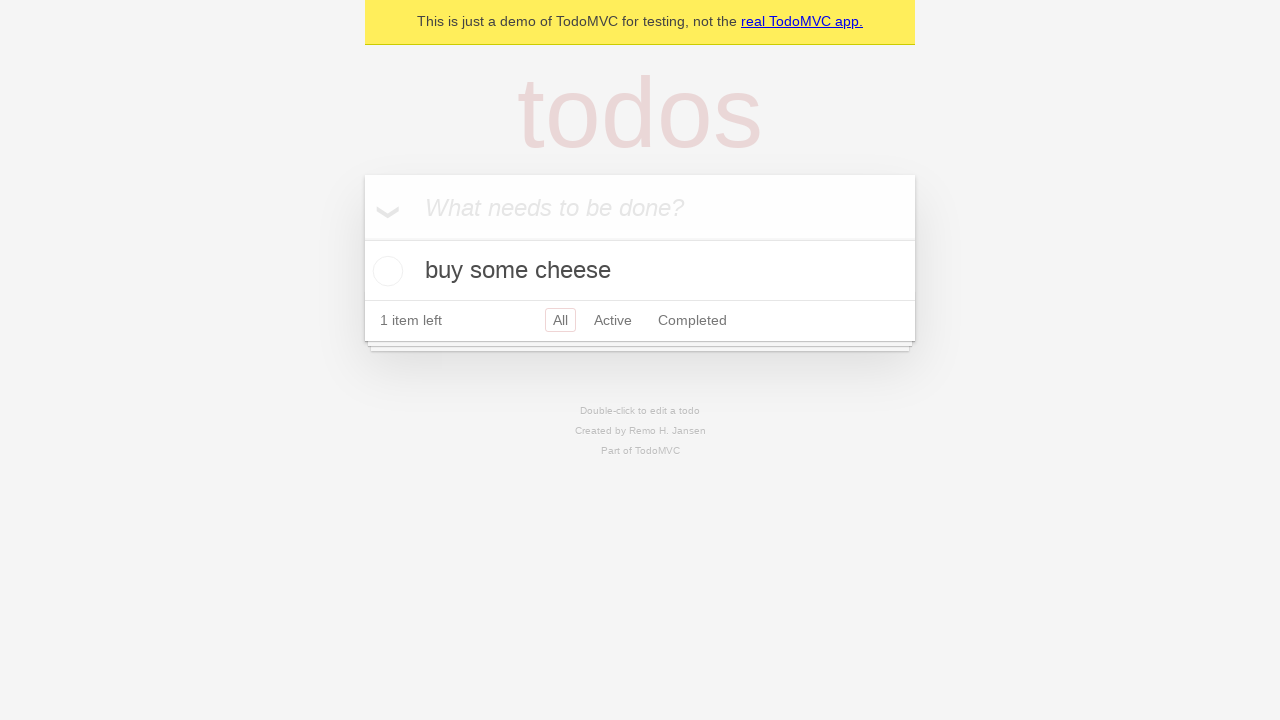

Filled new todo input with 'feed the cat' on .new-todo
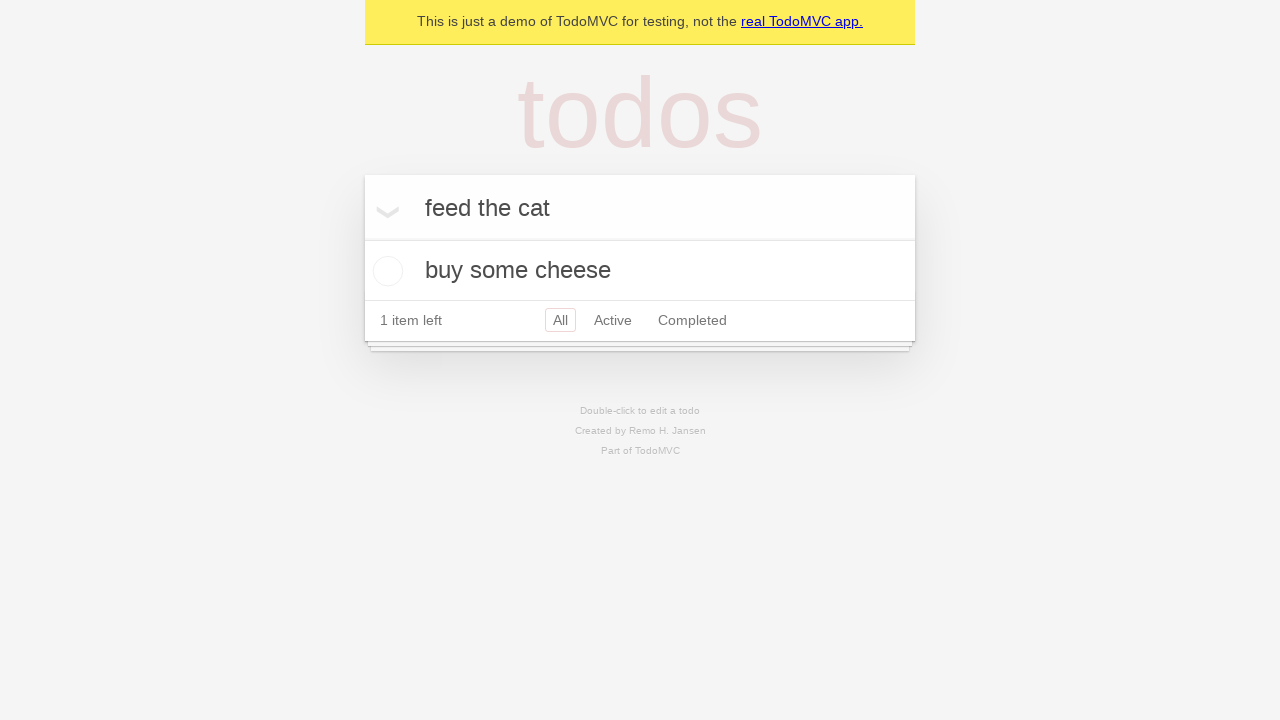

Pressed Enter to add second todo on .new-todo
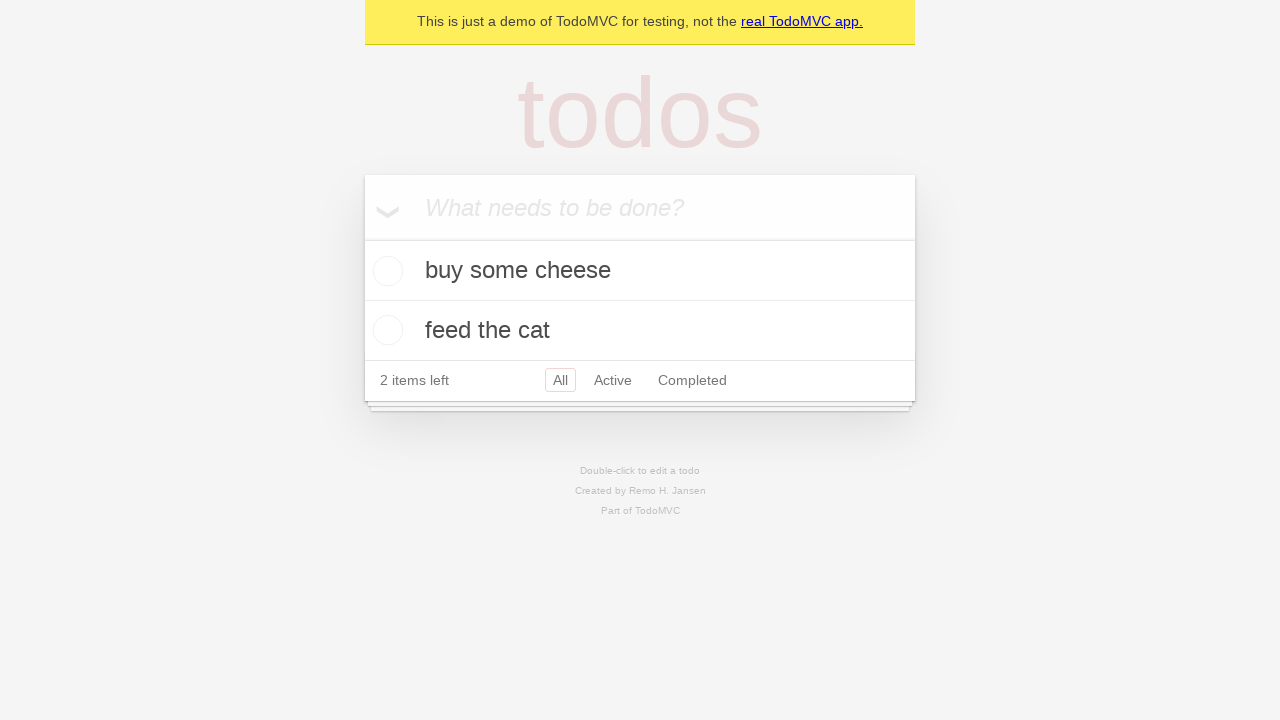

Filled new todo input with 'book a doctors appointment' on .new-todo
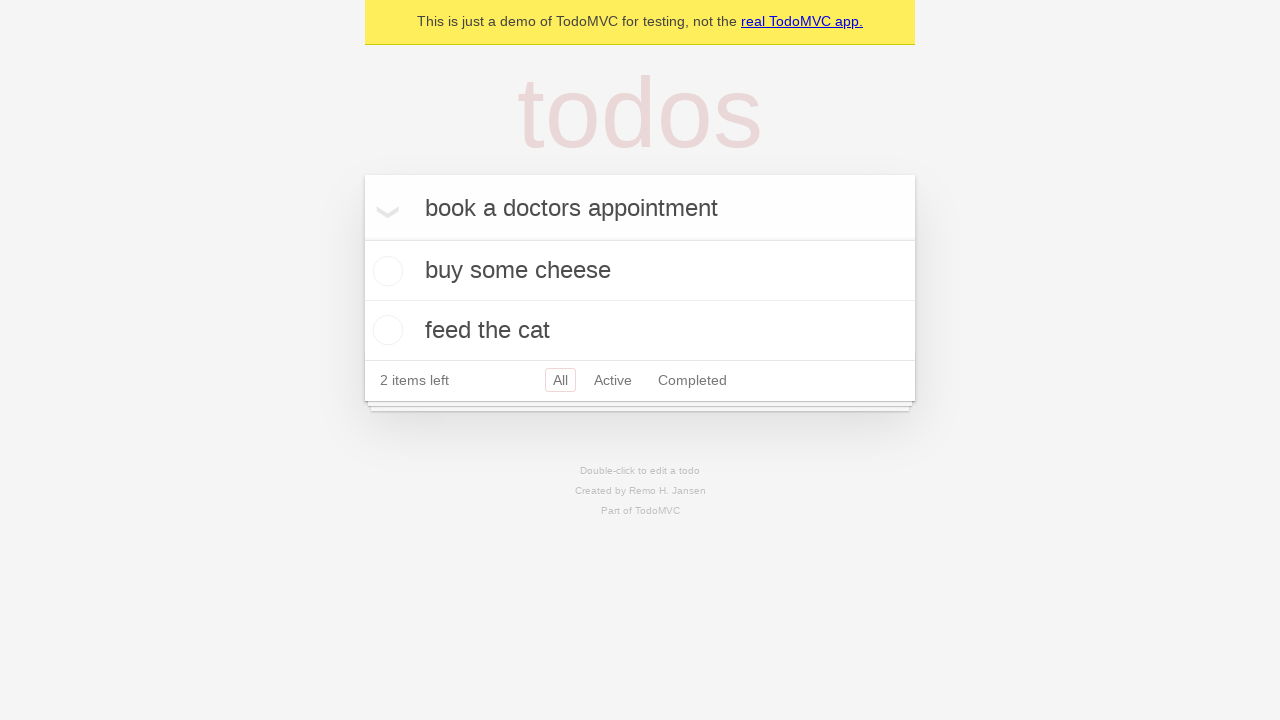

Pressed Enter to add third todo on .new-todo
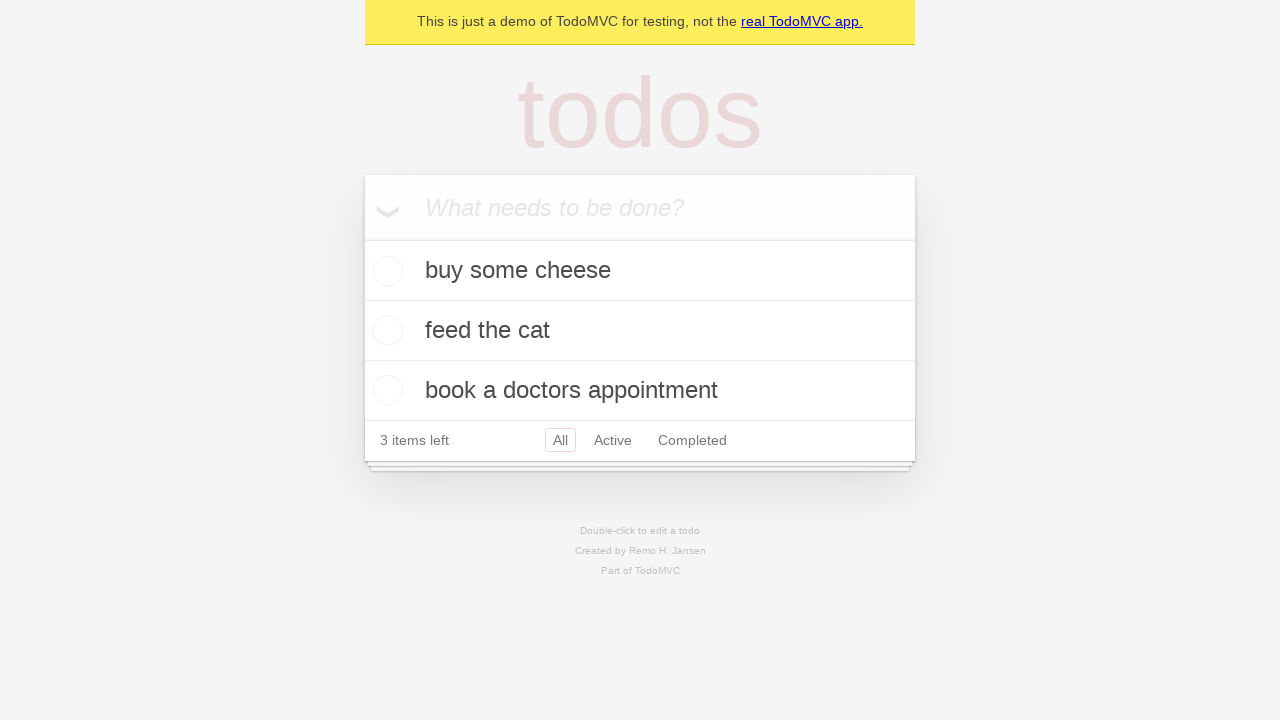

Checked first todo to mark it as completed at (385, 271) on .todo-list li .toggle >> nth=0
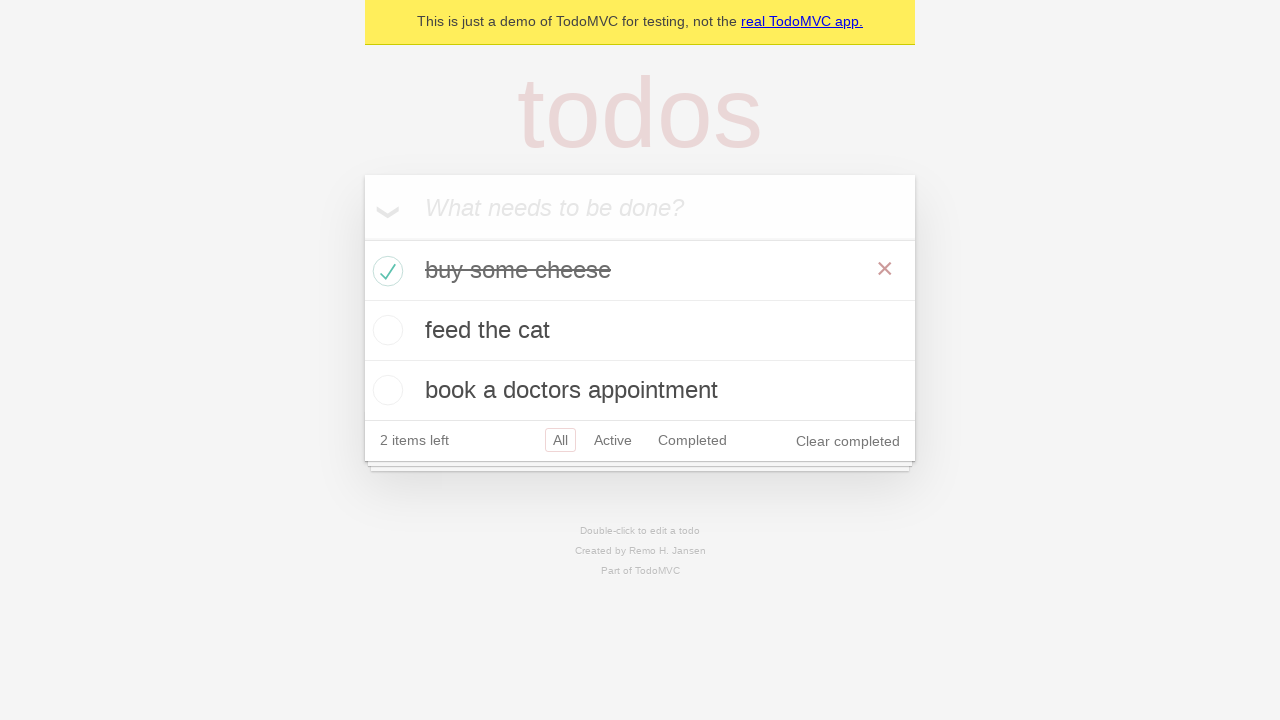

Clear completed button appeared on page
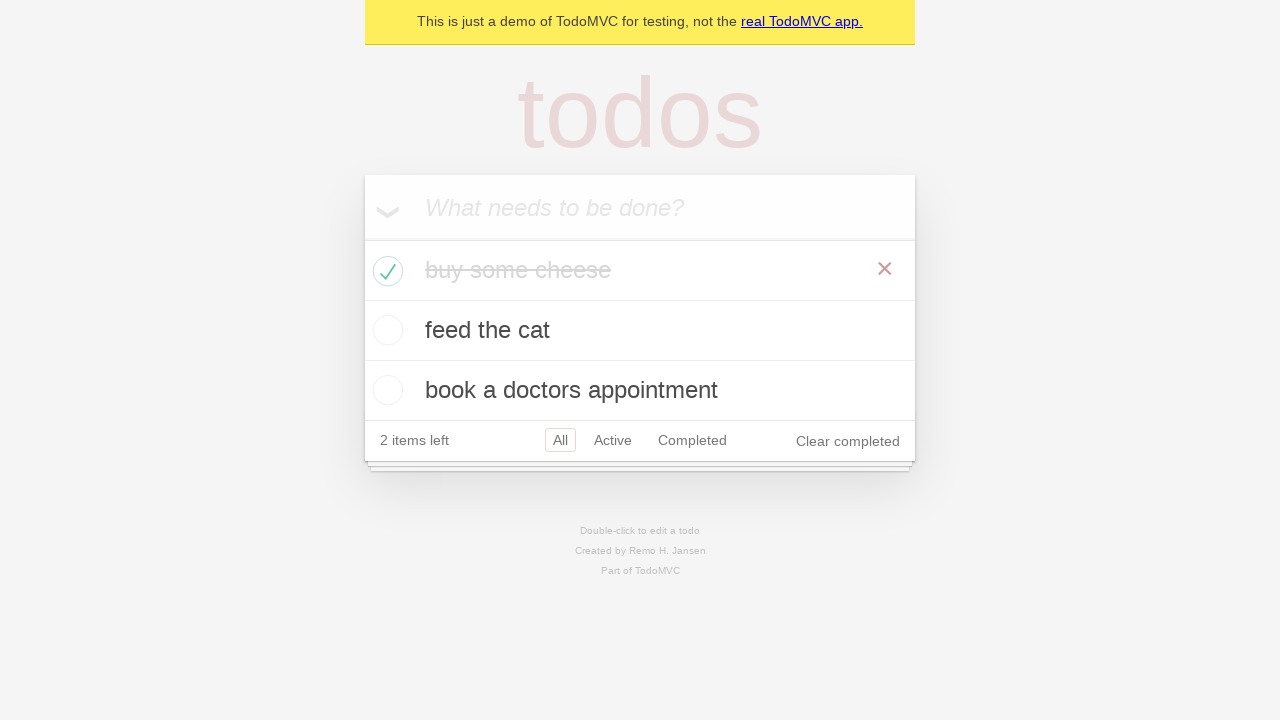

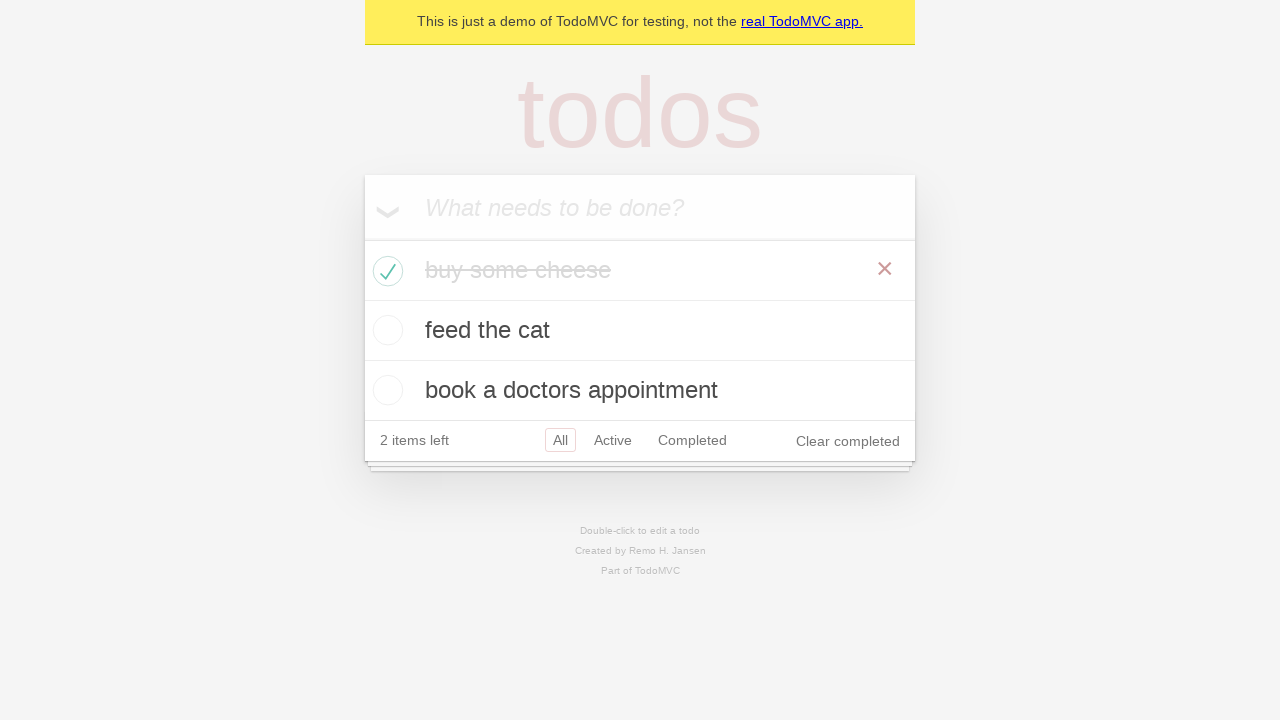